Tests file upload functionality on DemoQA website by navigating to the Upload and Download page, uploading a sample file, and verifying the uploaded filename is displayed.

Starting URL: https://demoqa.com/

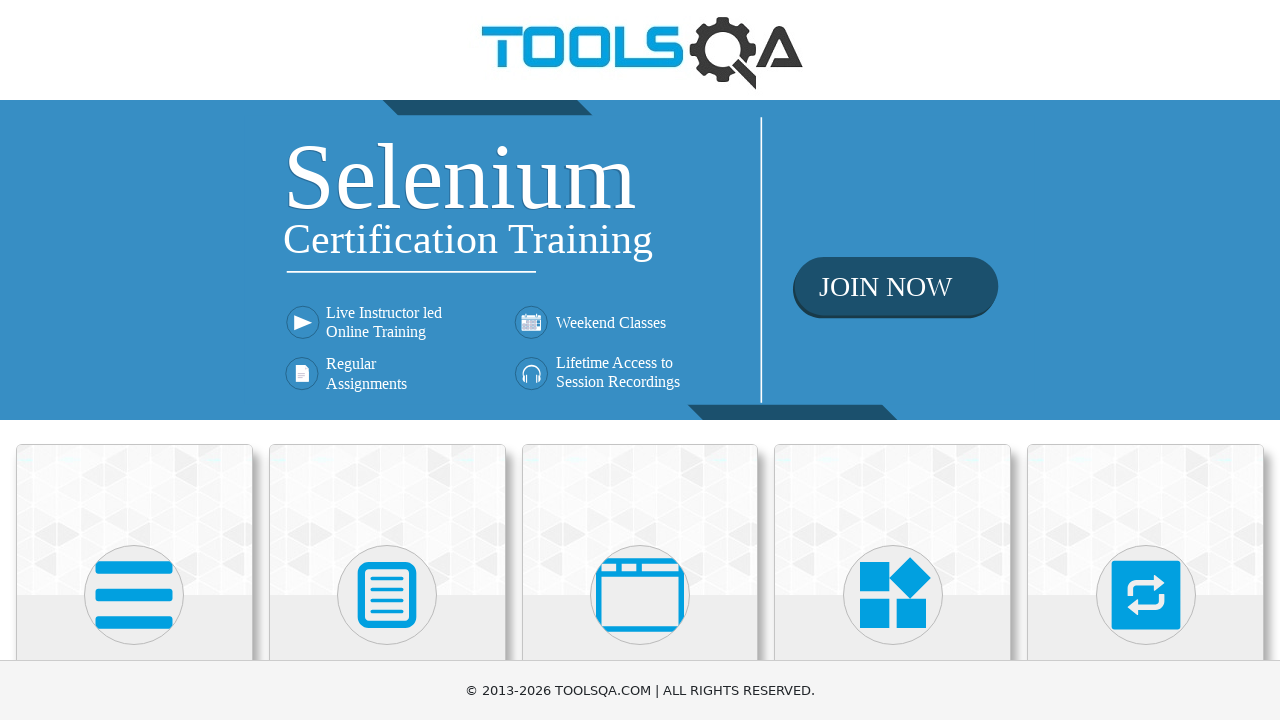

Clicked on Elements card on homepage at (134, 520) on div.card:has-text('Elements')
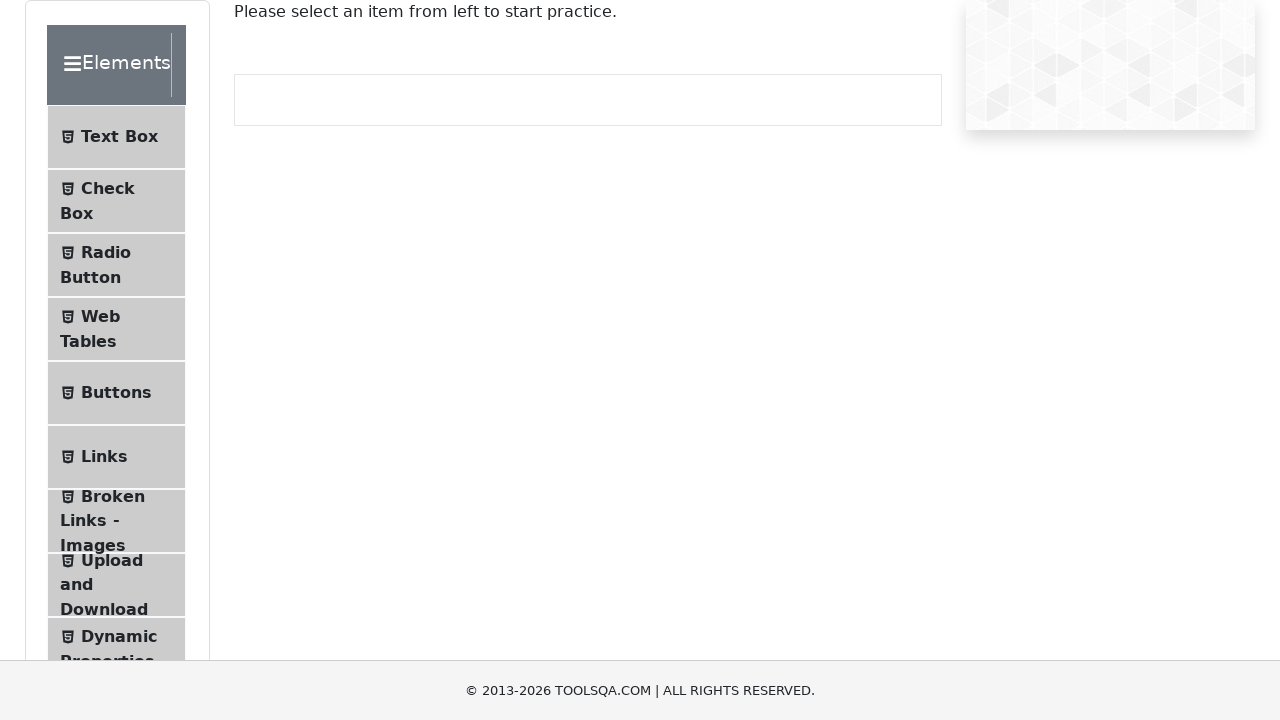

Clicked on Upload and Download menu item at (112, 560) on text=Upload and Download
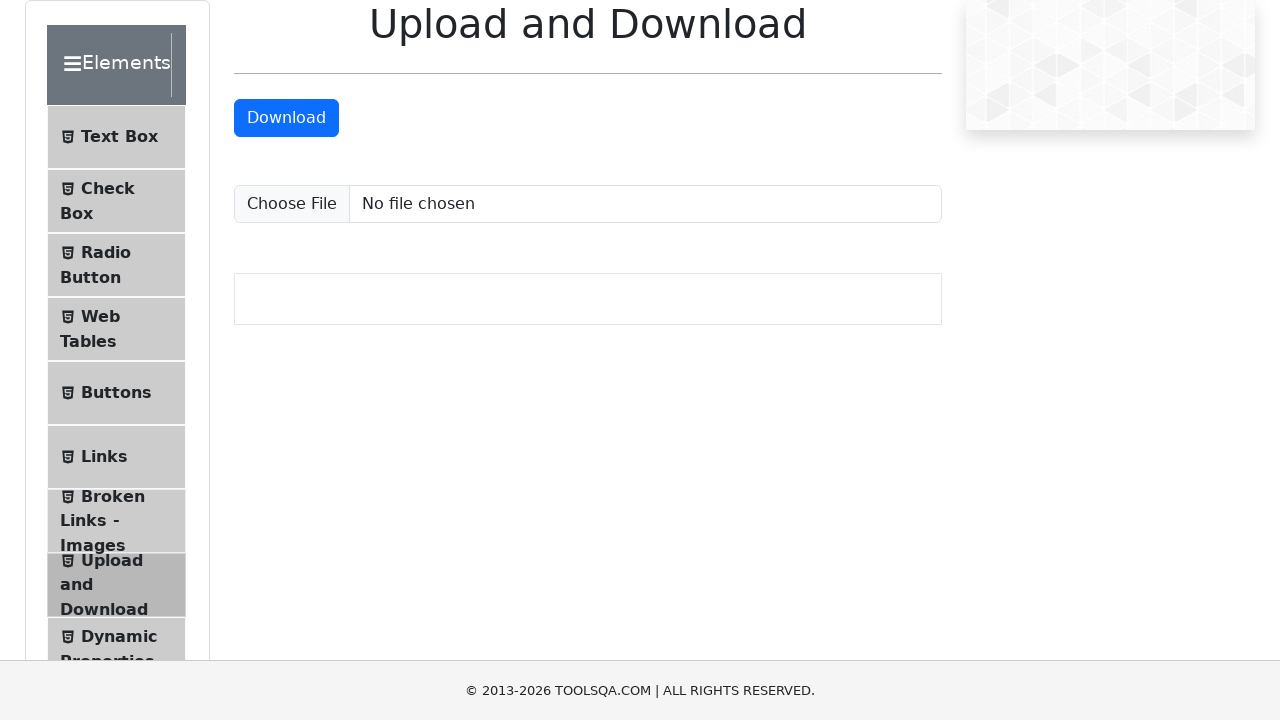

Created temporary test file for upload
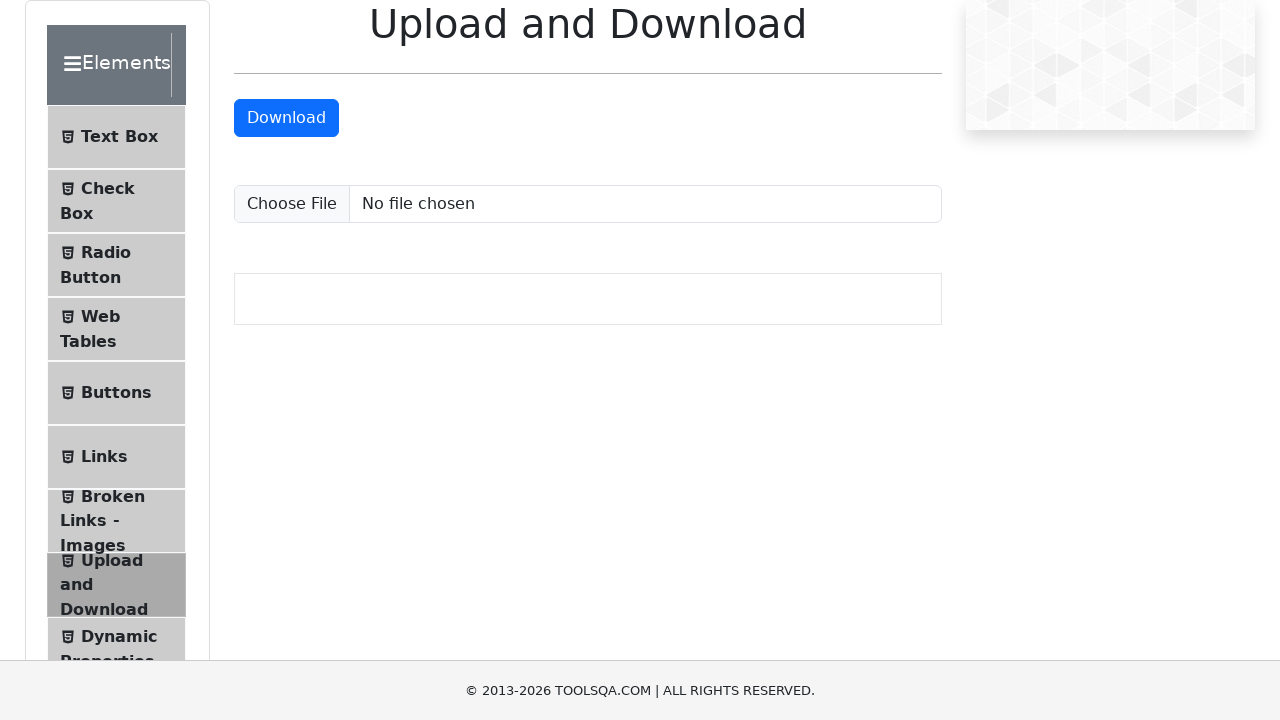

Set input files and uploaded test file
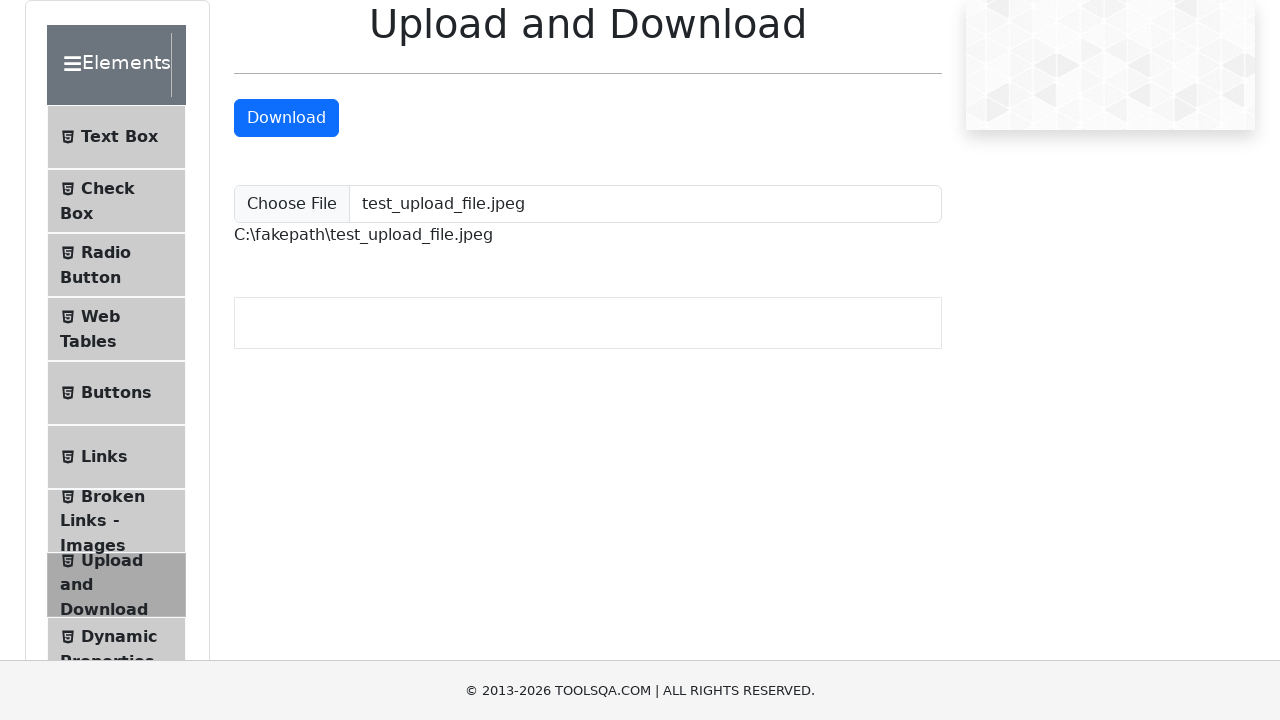

Verified uploaded file path is displayed
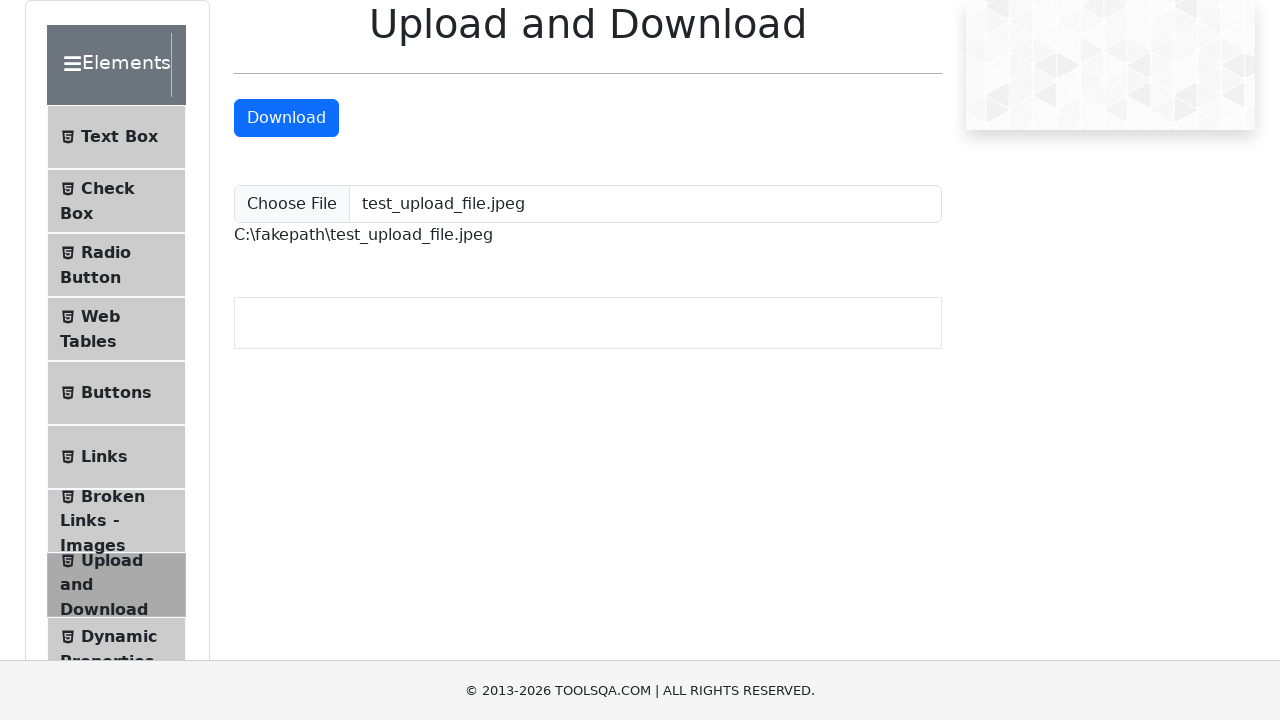

Cleaned up temporary test file
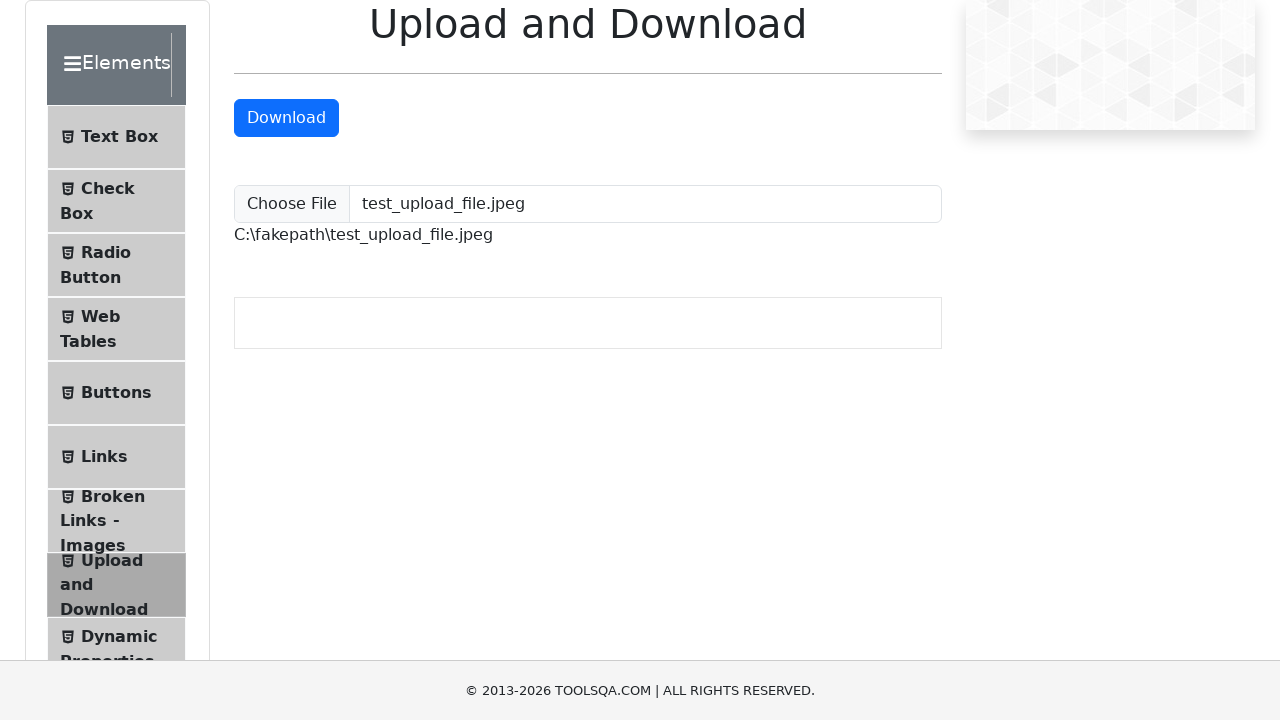

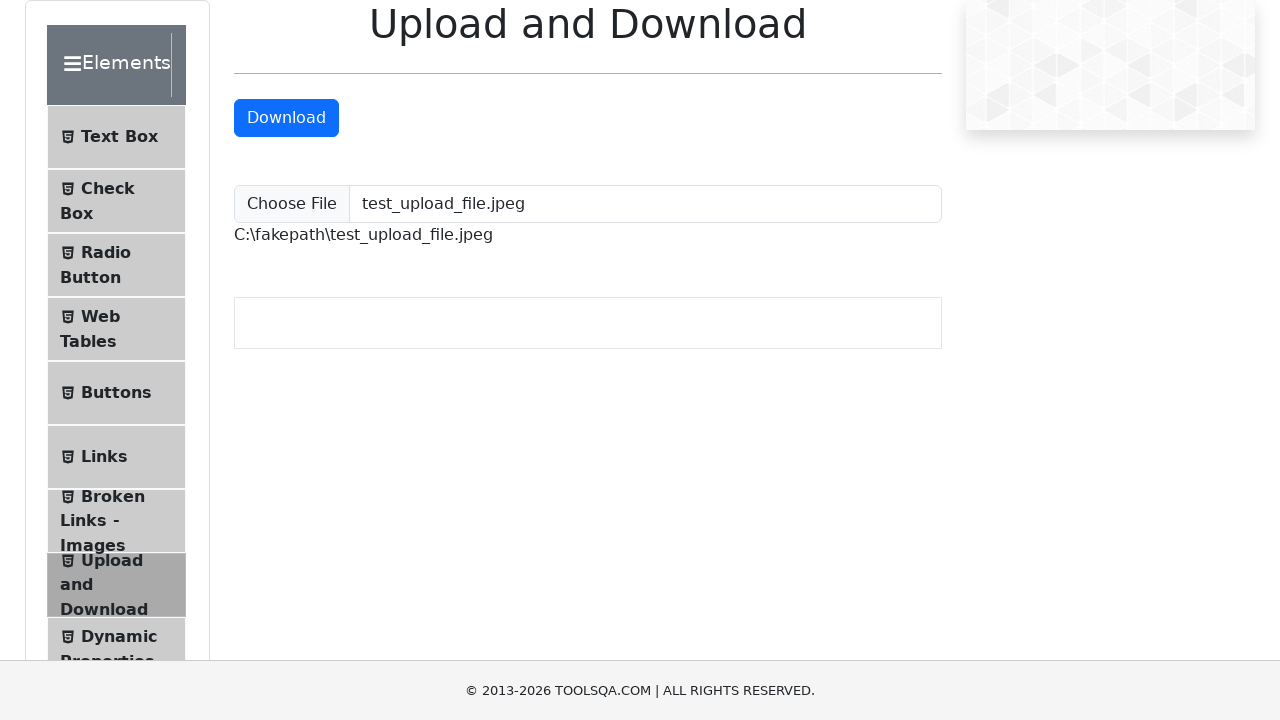